Navigates to a sitemap page and clicks on a specific demo link to test navigation functionality

Starting URL: https://www.getcalley.com/page-sitemap.xml

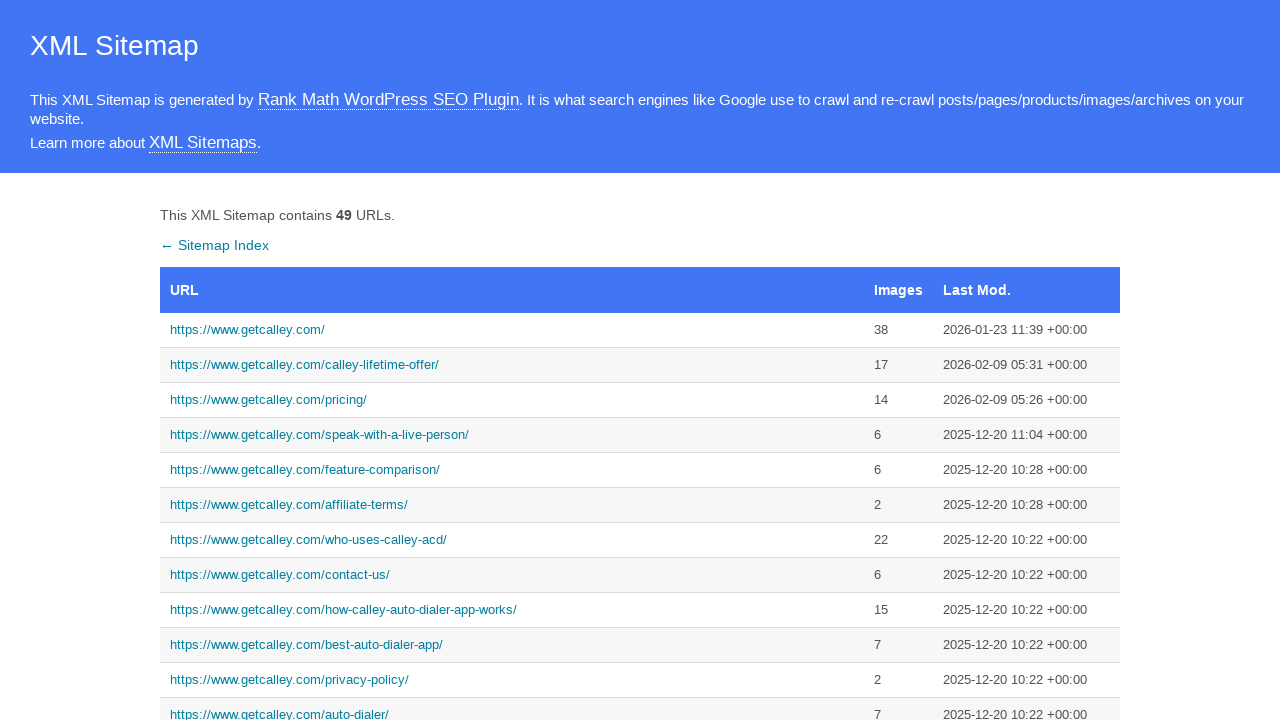

Clicked on the demo link from sitemap at (512, 360) on a:has-text('https://www.getcalley.com/see-a-demo/')
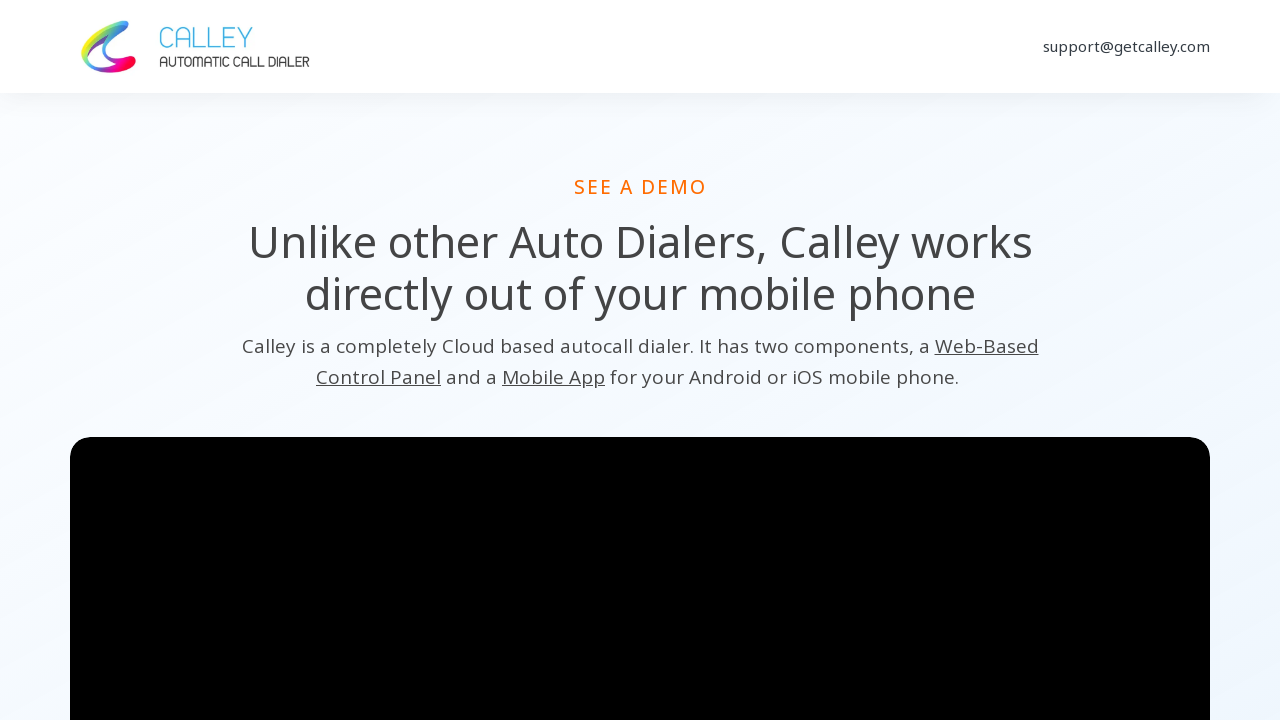

Page loaded and network became idle after demo link navigation
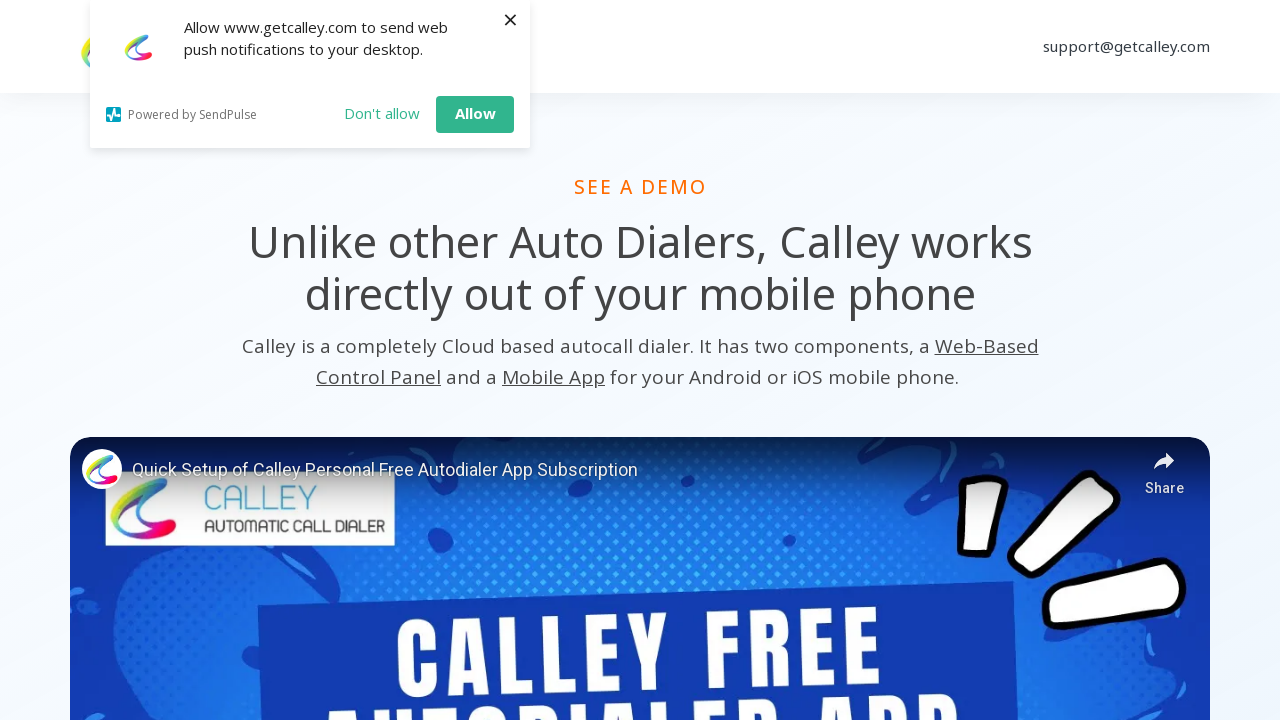

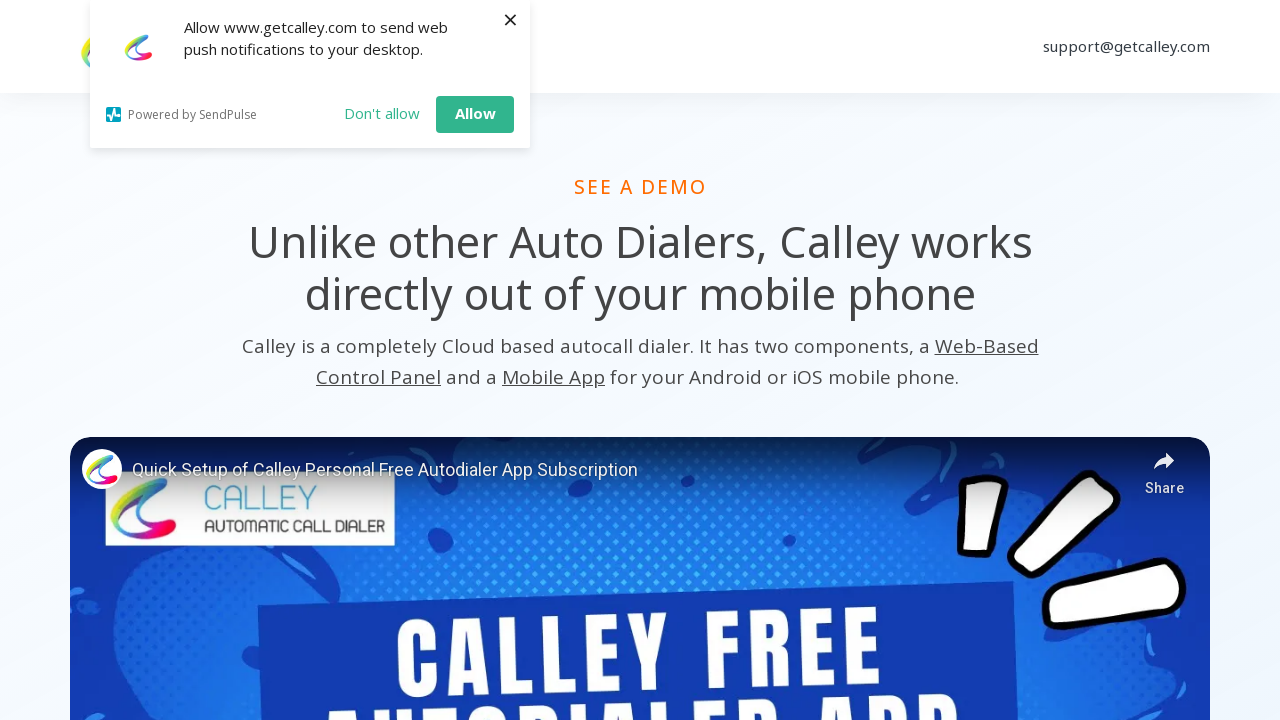